Tests page scrolling functionality by navigating to a test automation practice page and scrolling to bring a datepicker element into view.

Starting URL: https://testautomationpractice.blogspot.com/

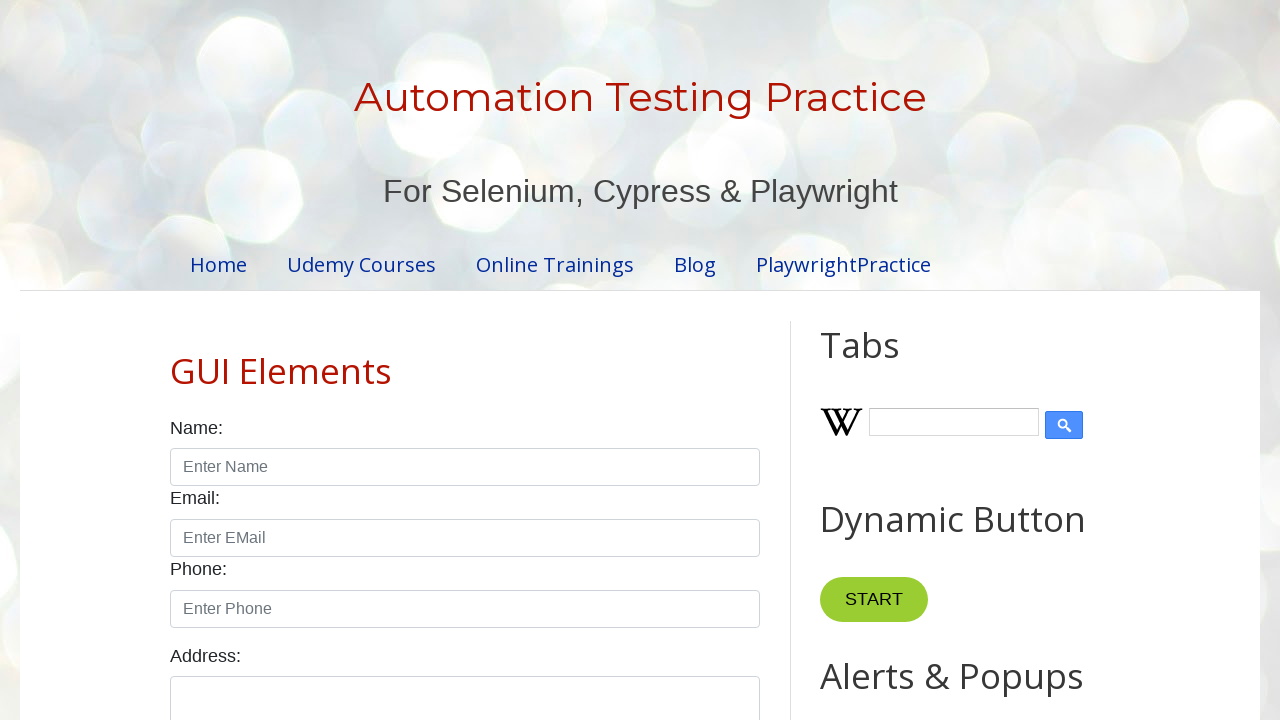

Navigated to test automation practice page
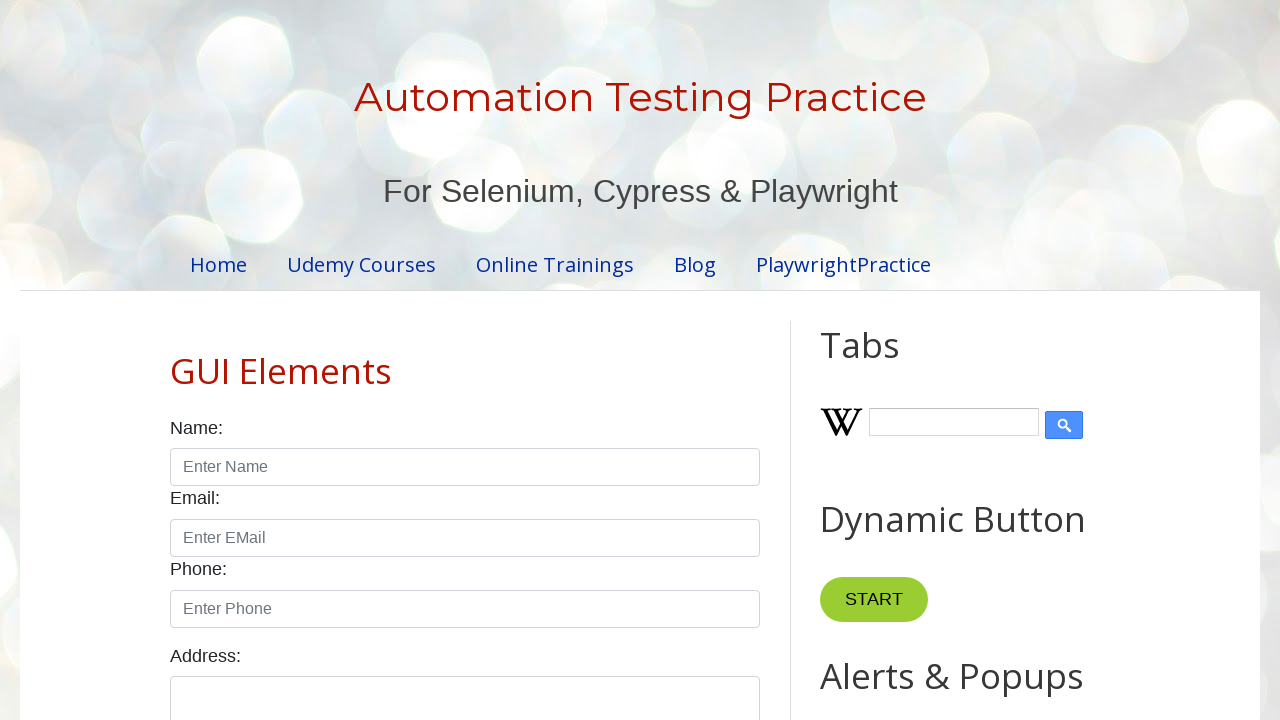

Located datepicker element
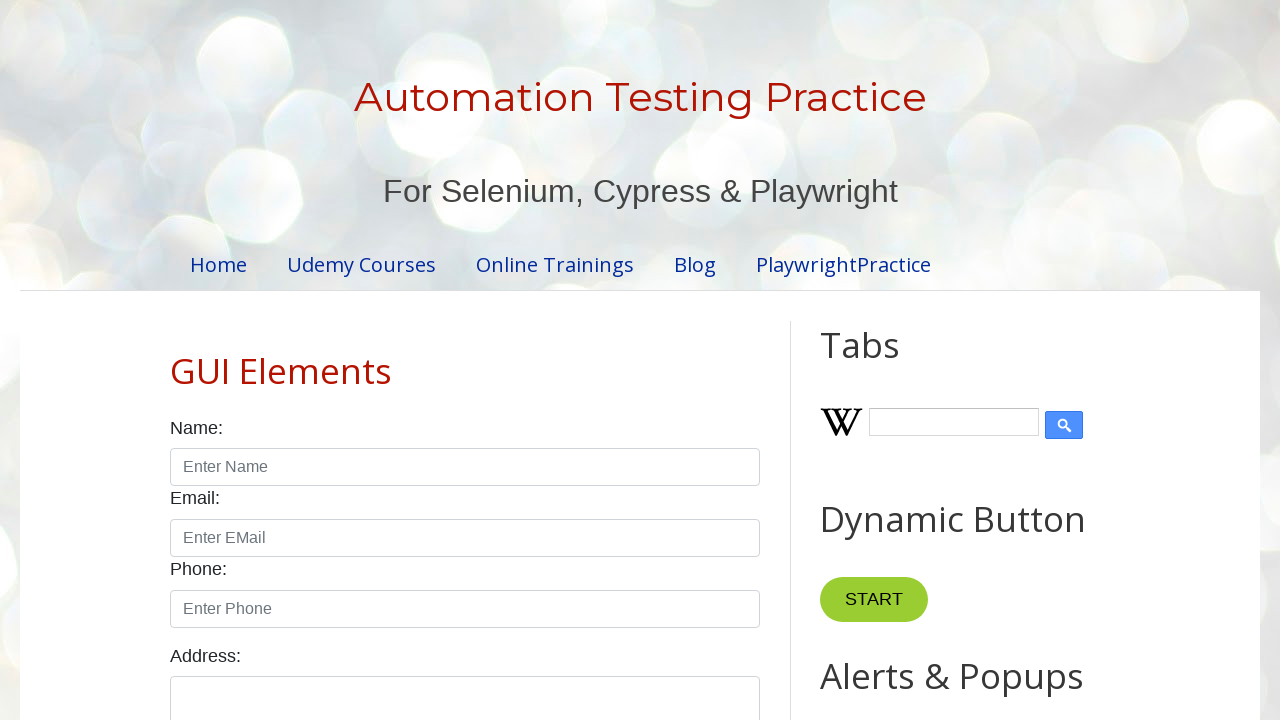

Scrolled datepicker element into view
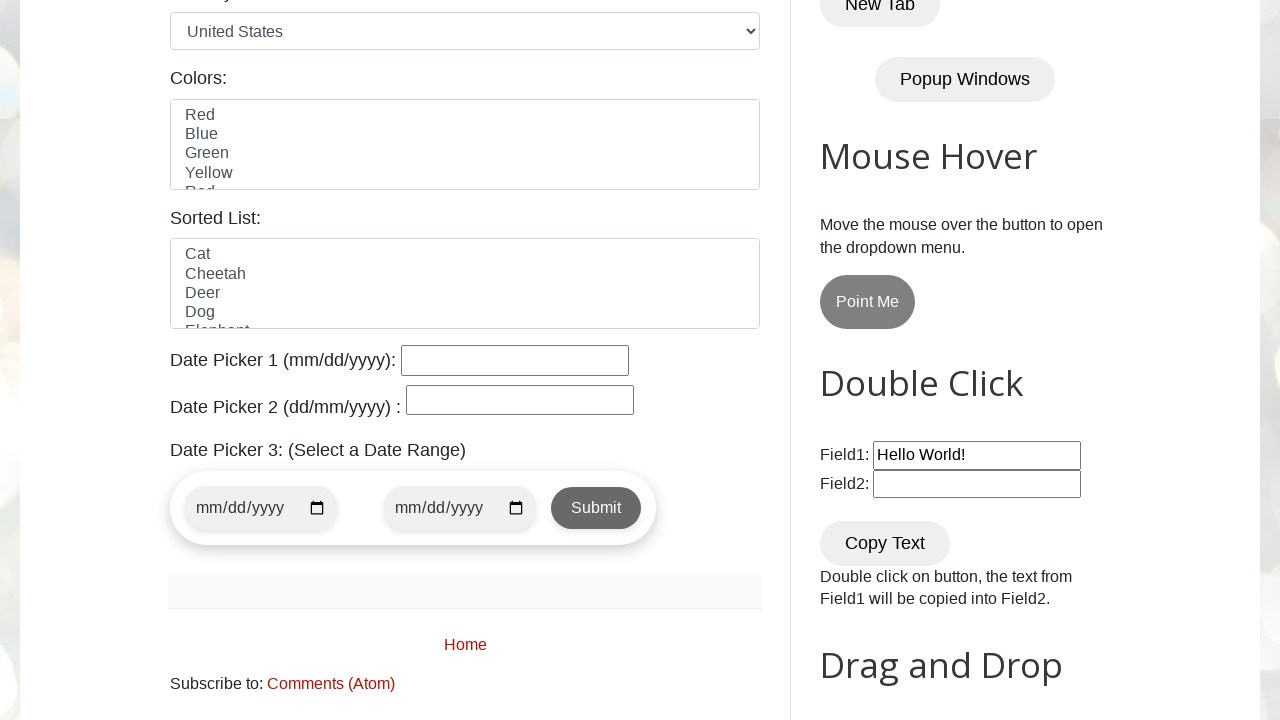

Datepicker element is now visible
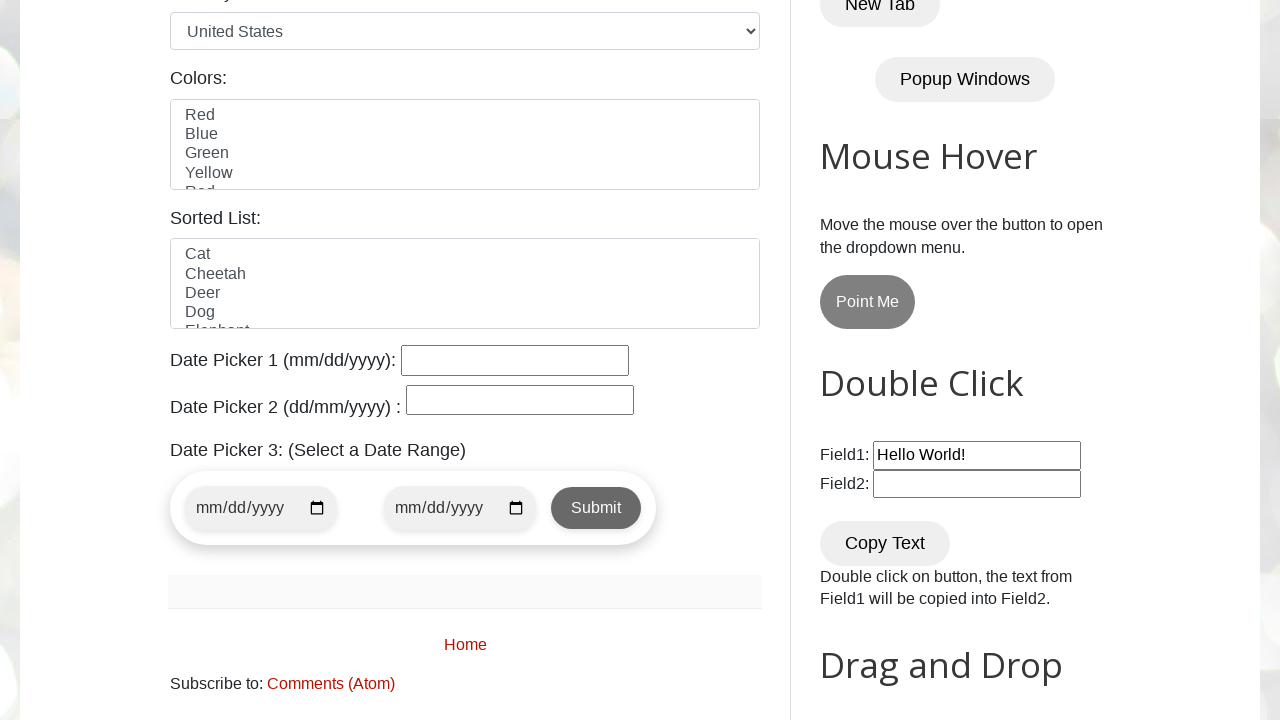

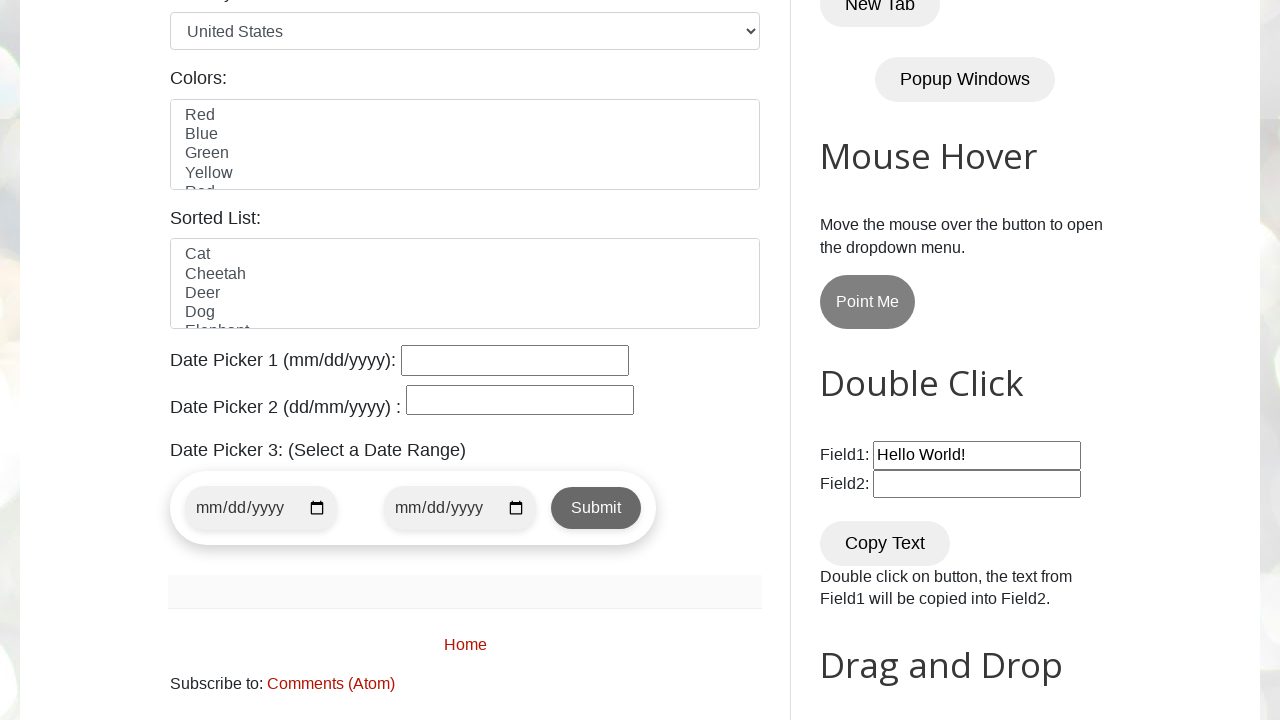